Tests an autocomplete input field by typing an address fragment and waiting for autocomplete suggestions to appear

Starting URL: https://formy-project.herokuapp.com/autocomplete

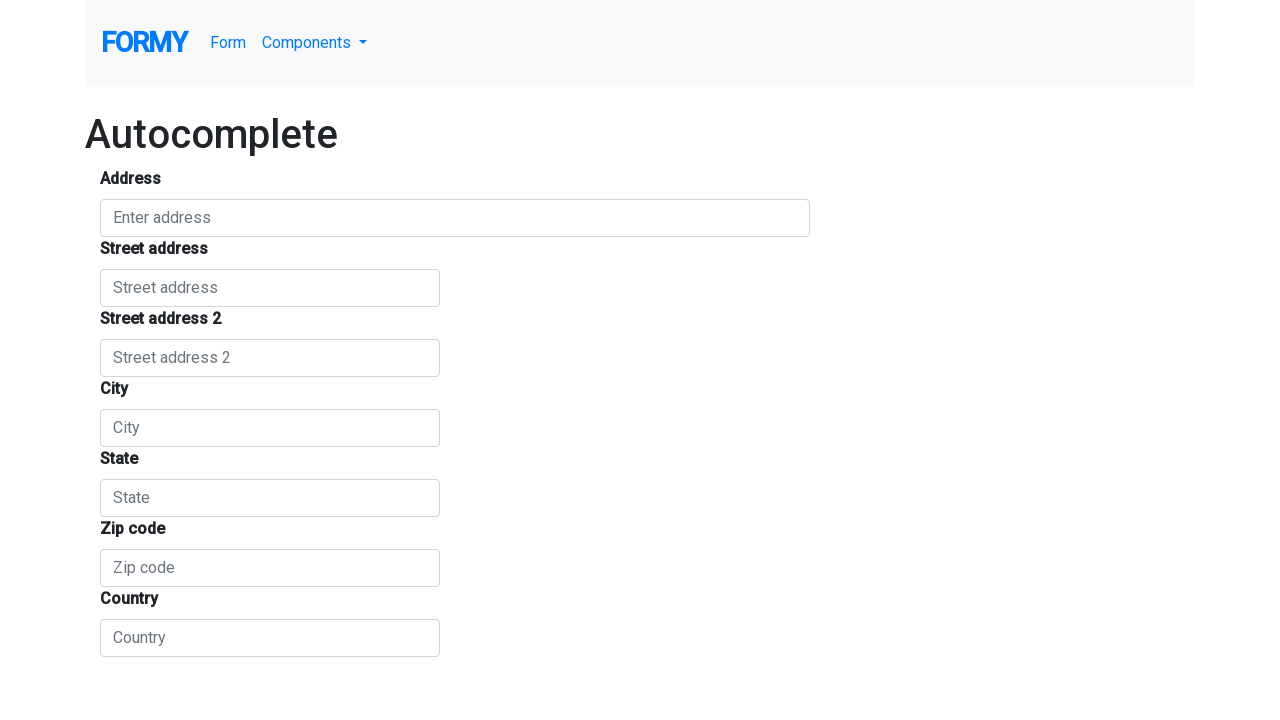

Filled autocomplete field with 'Caniogan' on #autocomplete
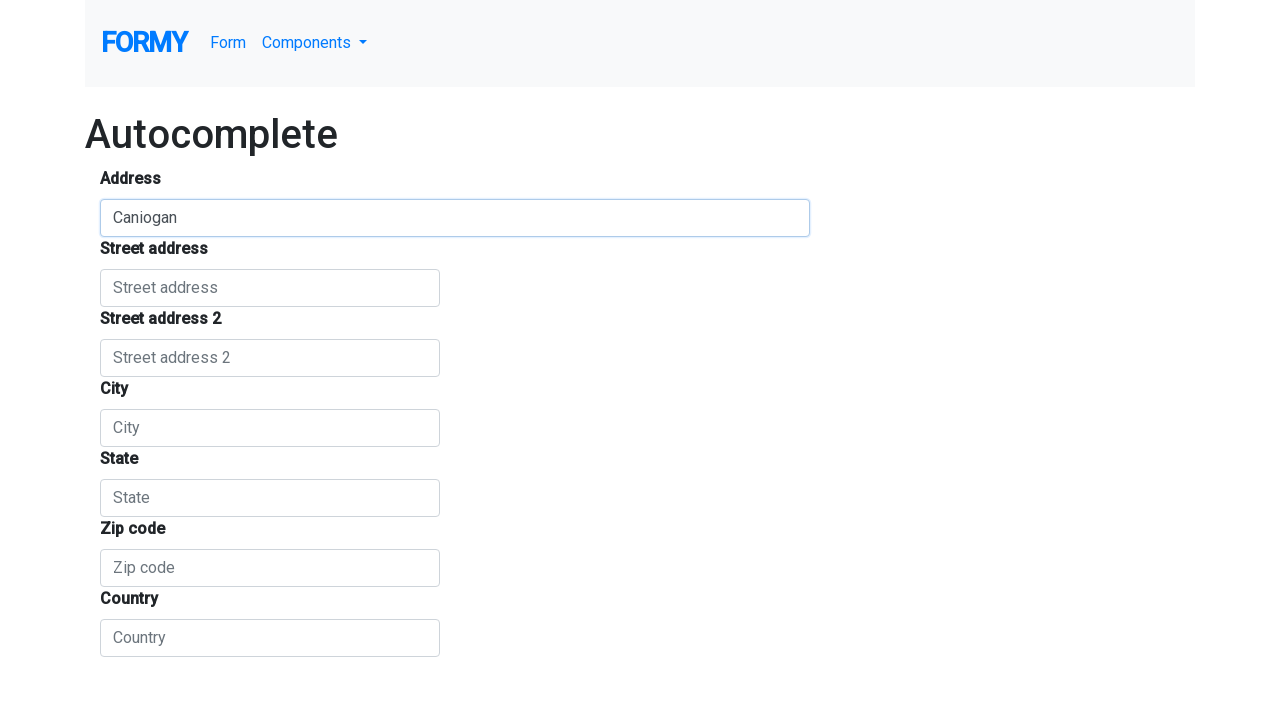

Waited 2 seconds for autocomplete suggestions to appear
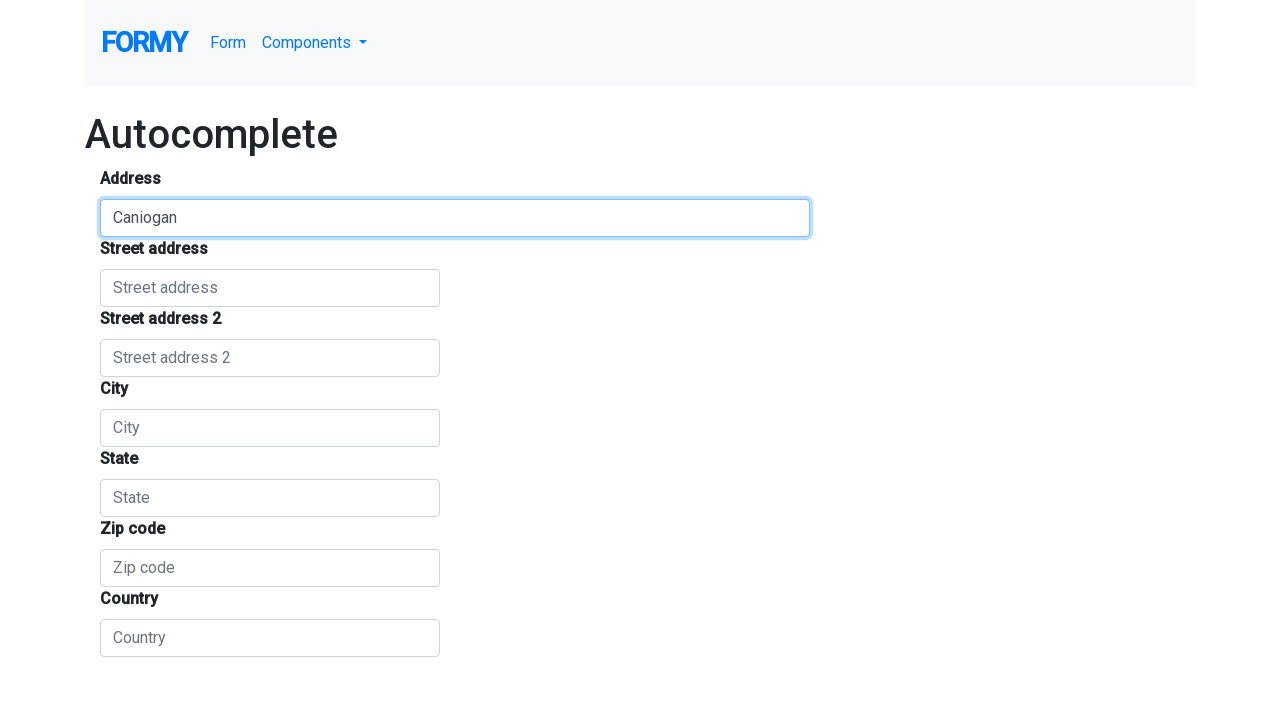

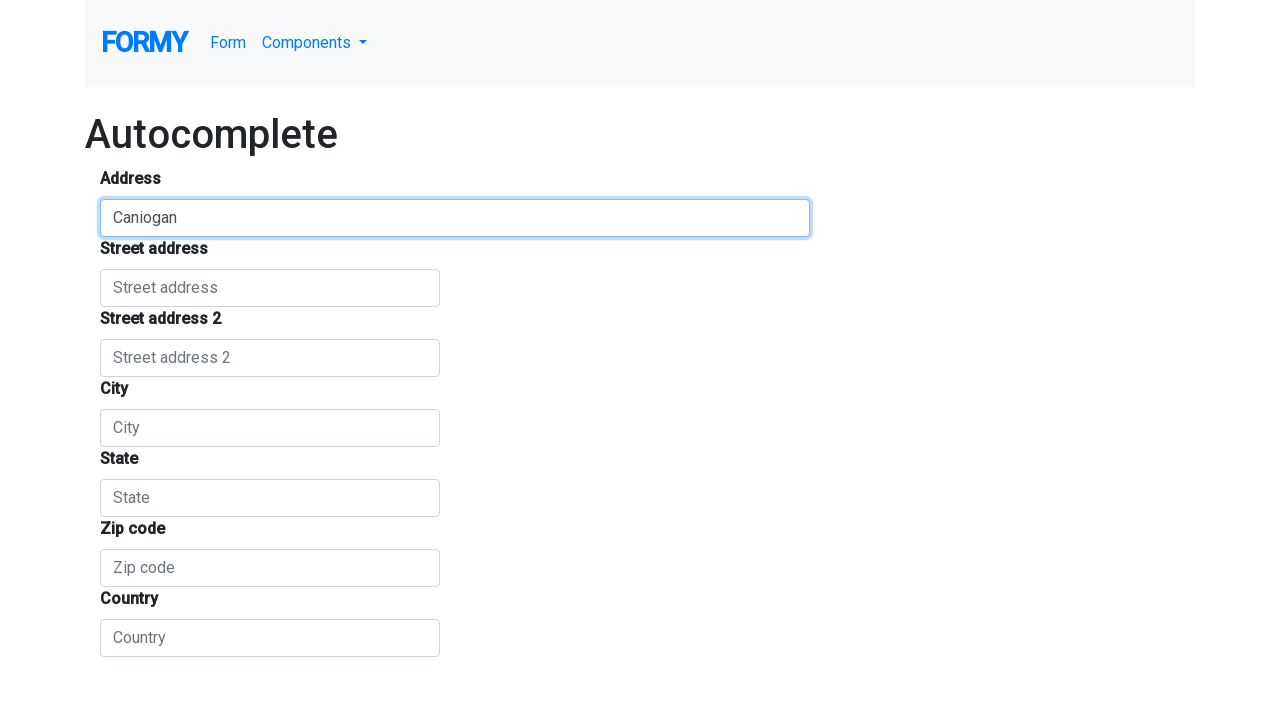